Tests a form with basic controls by filling in a first name, selecting gender radio button, checking a language checkbox, clicking register, and then navigating to home page

Starting URL: https://www.hyrtutorials.com/p/basic-controls.html

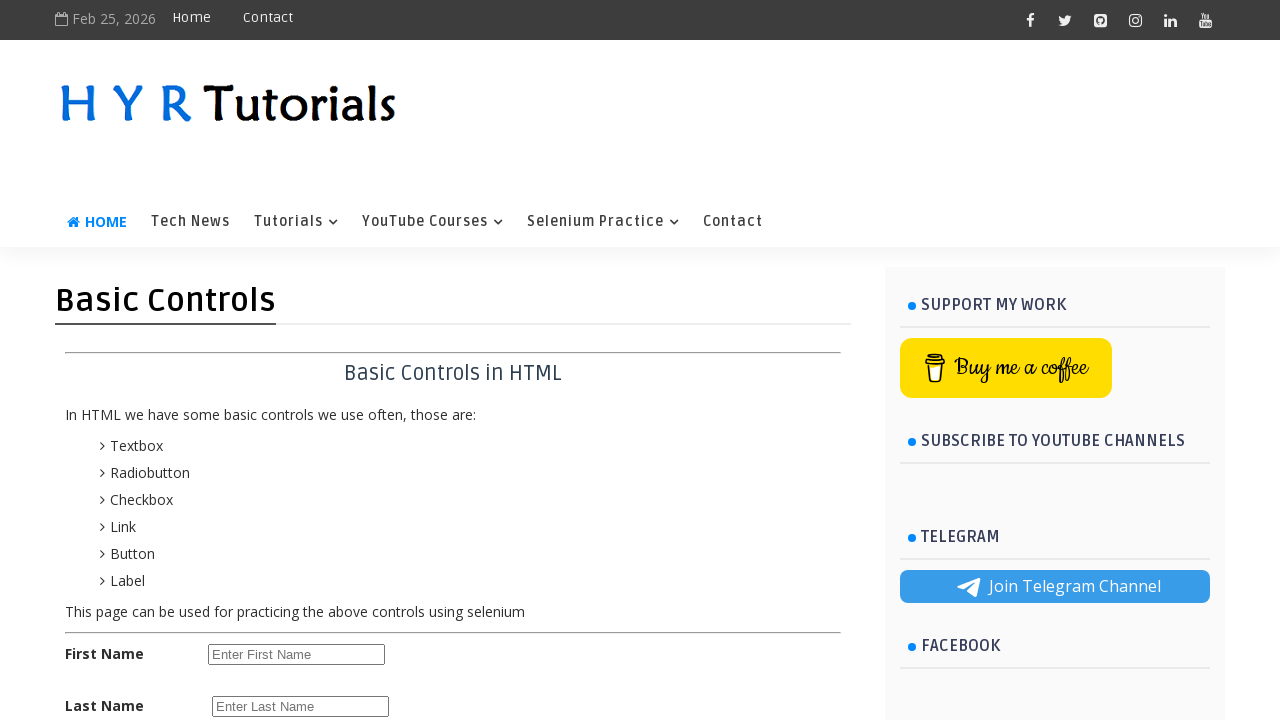

Filled first name field with 'Niranjan' on #firstName
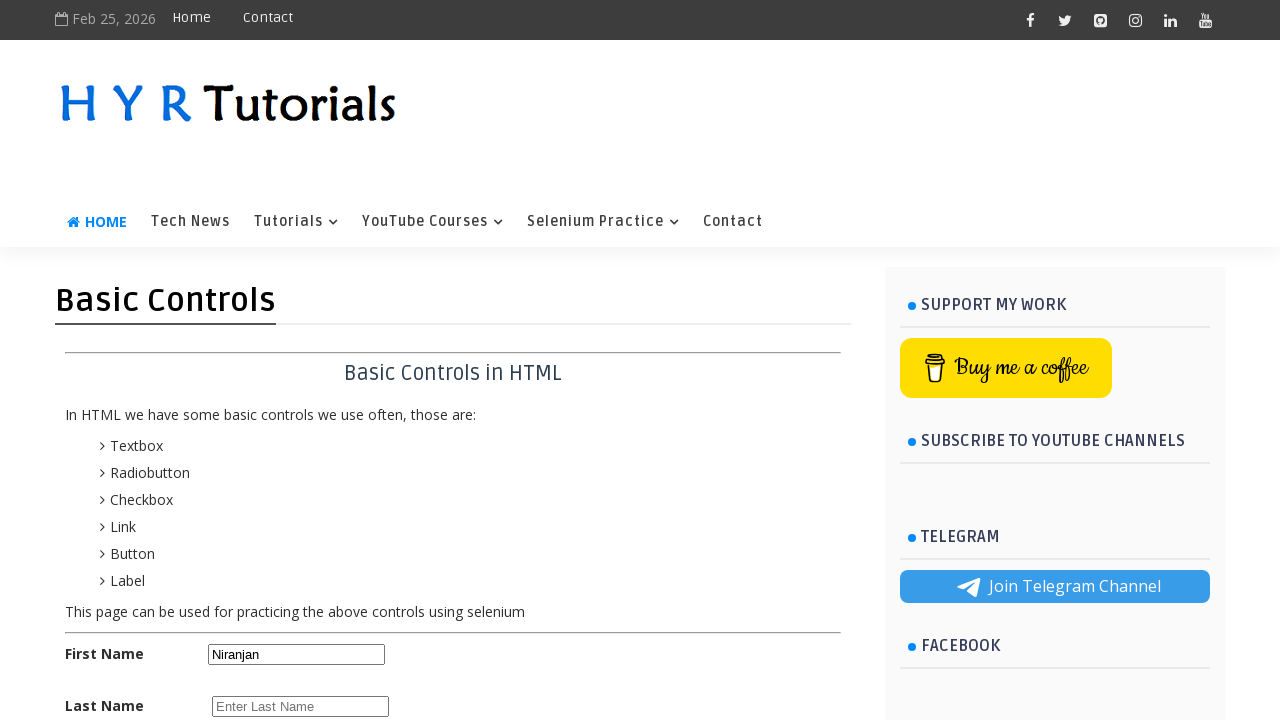

Selected female radio button at (286, 426) on #femalerb
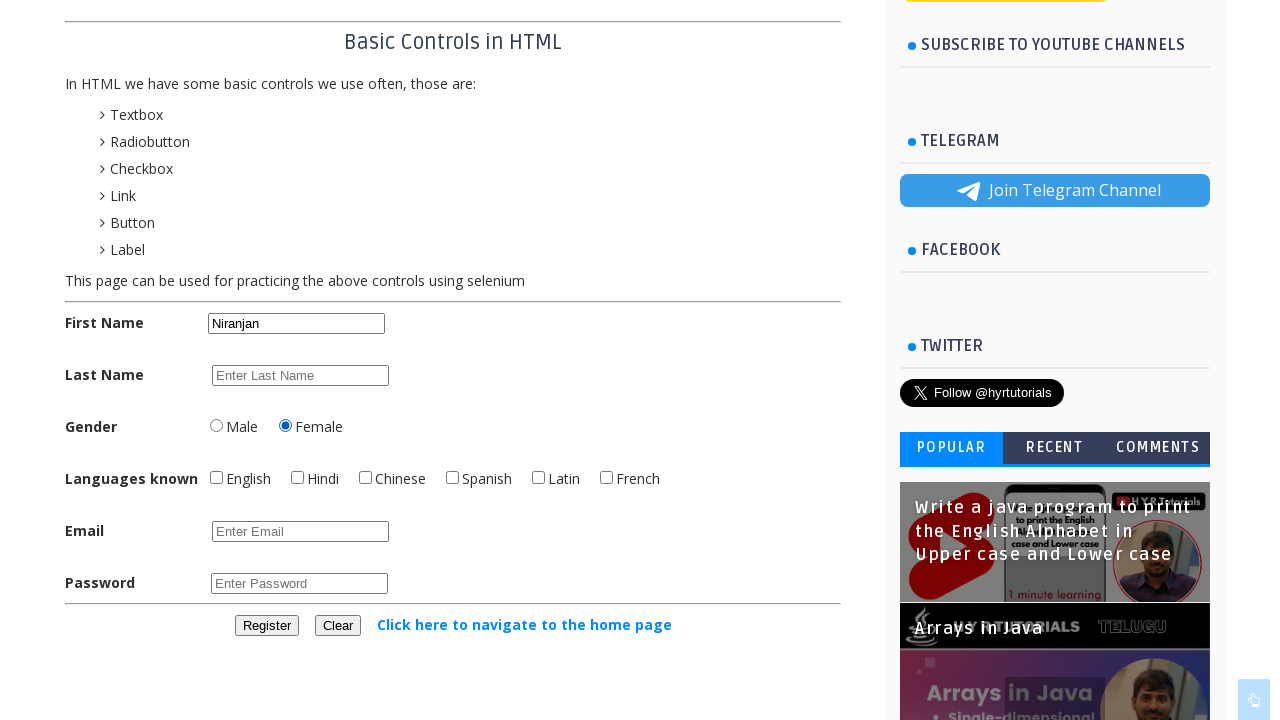

Checked English language checkbox at (216, 478) on #englishchbx
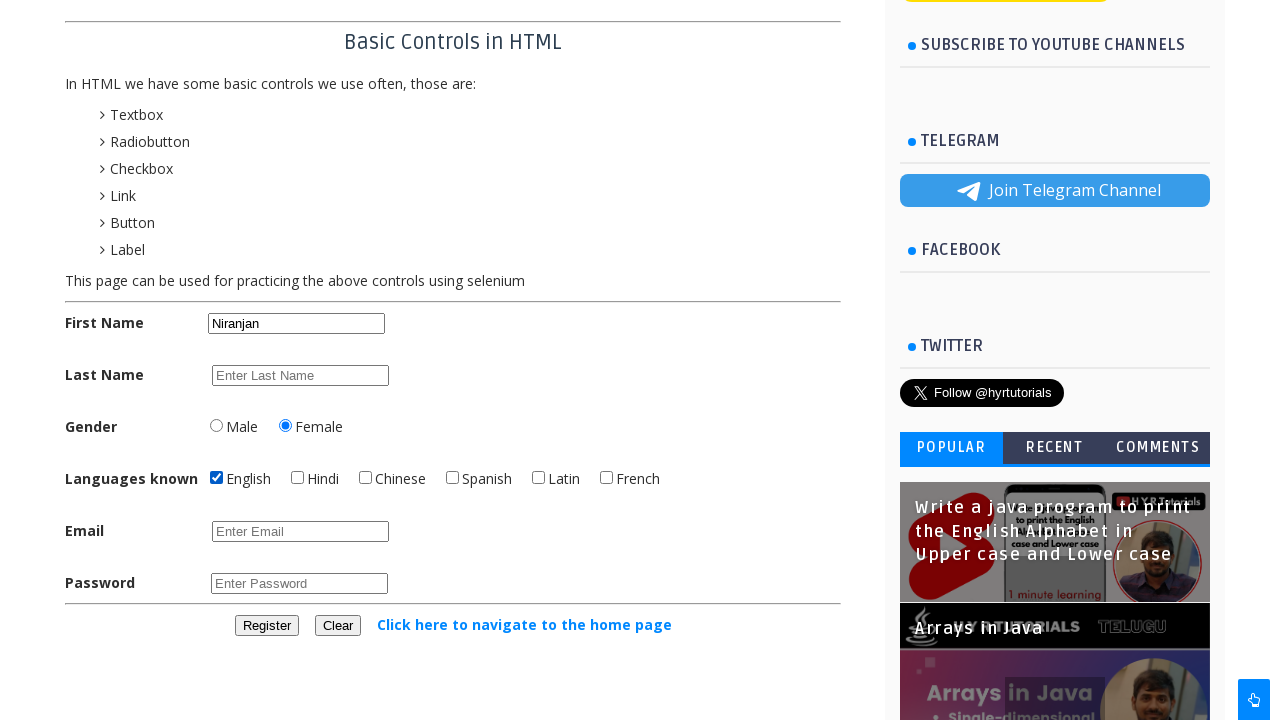

Clicked register button at (266, 626) on #registerbtn
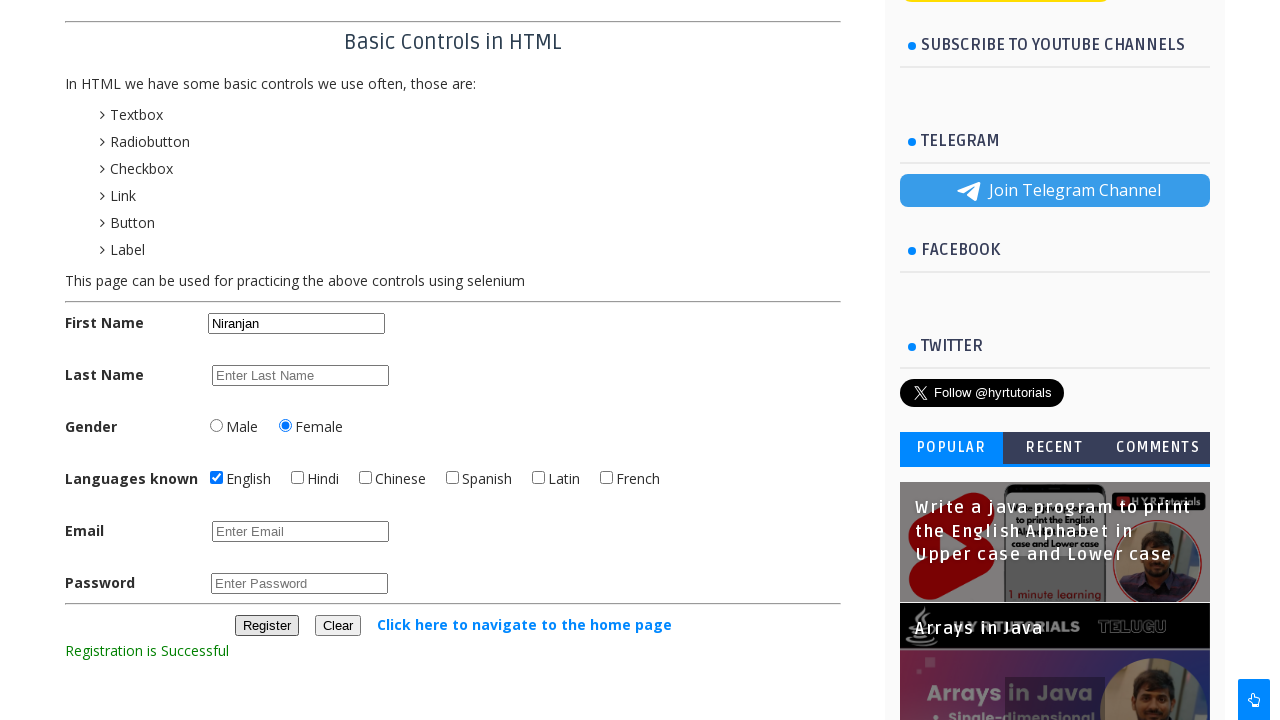

Clicked link to navigate to home page at (524, 624) on text=Click here to navigate to the home page
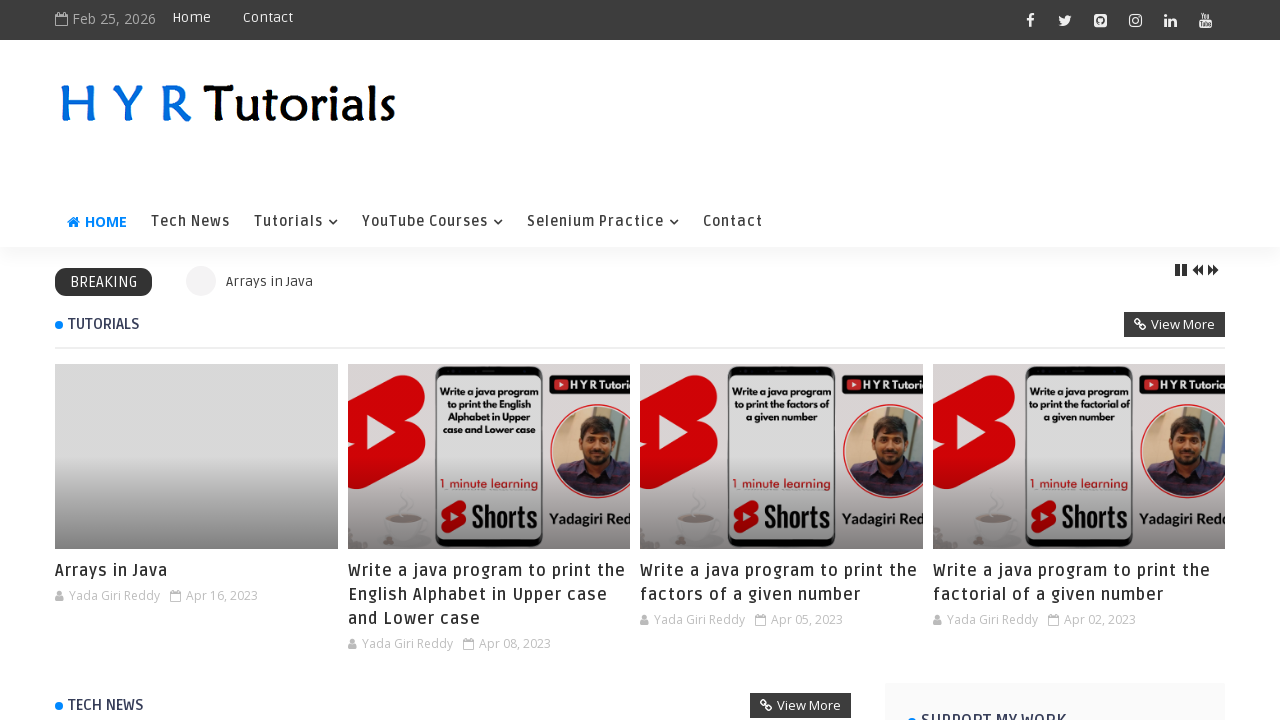

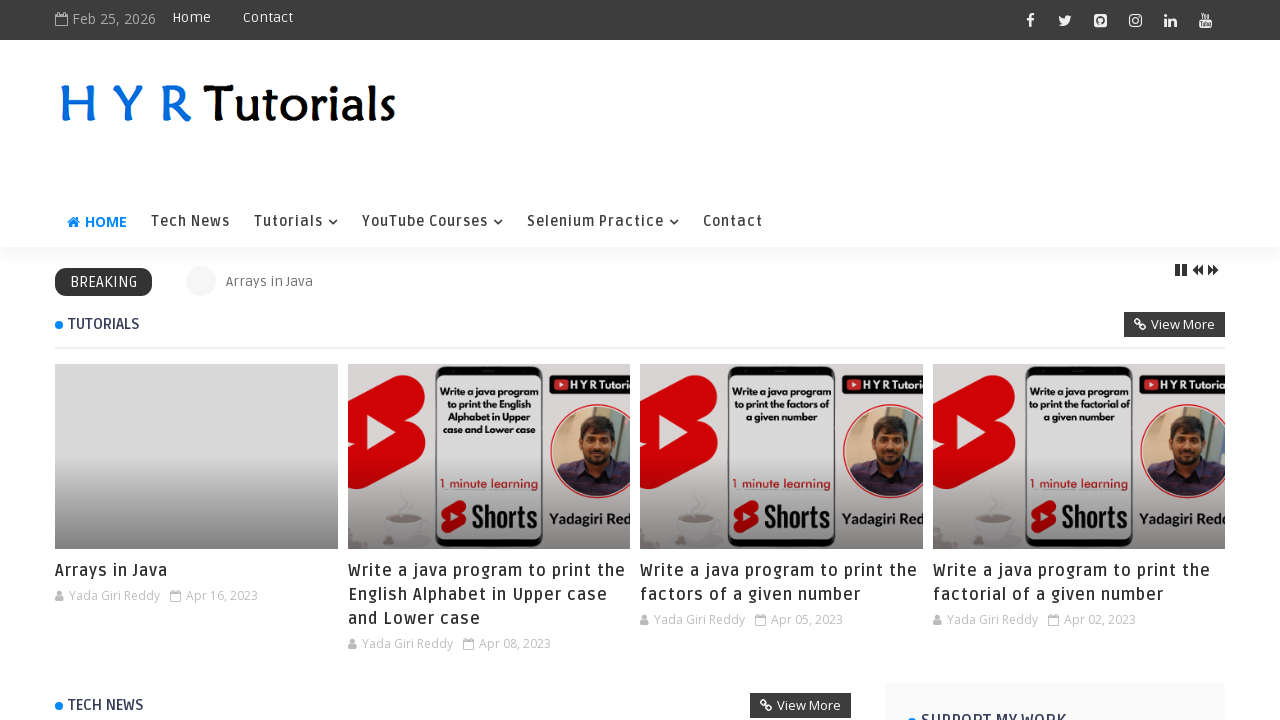